Tests alert handling functionality by interacting with confirmation dialogs, accepting and dismissing them, and verifying the results

Starting URL: https://demoqa.com/alerts

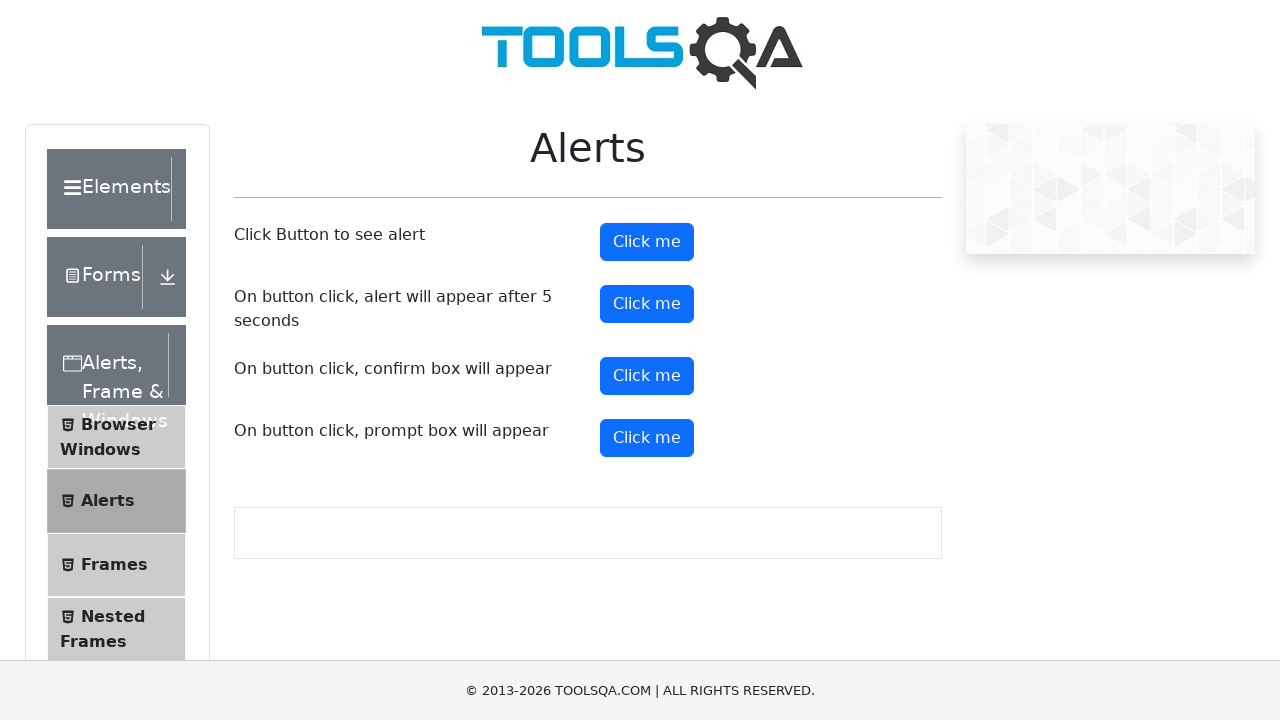

Clicked confirm button to trigger first alert at (647, 376) on #confirmButton
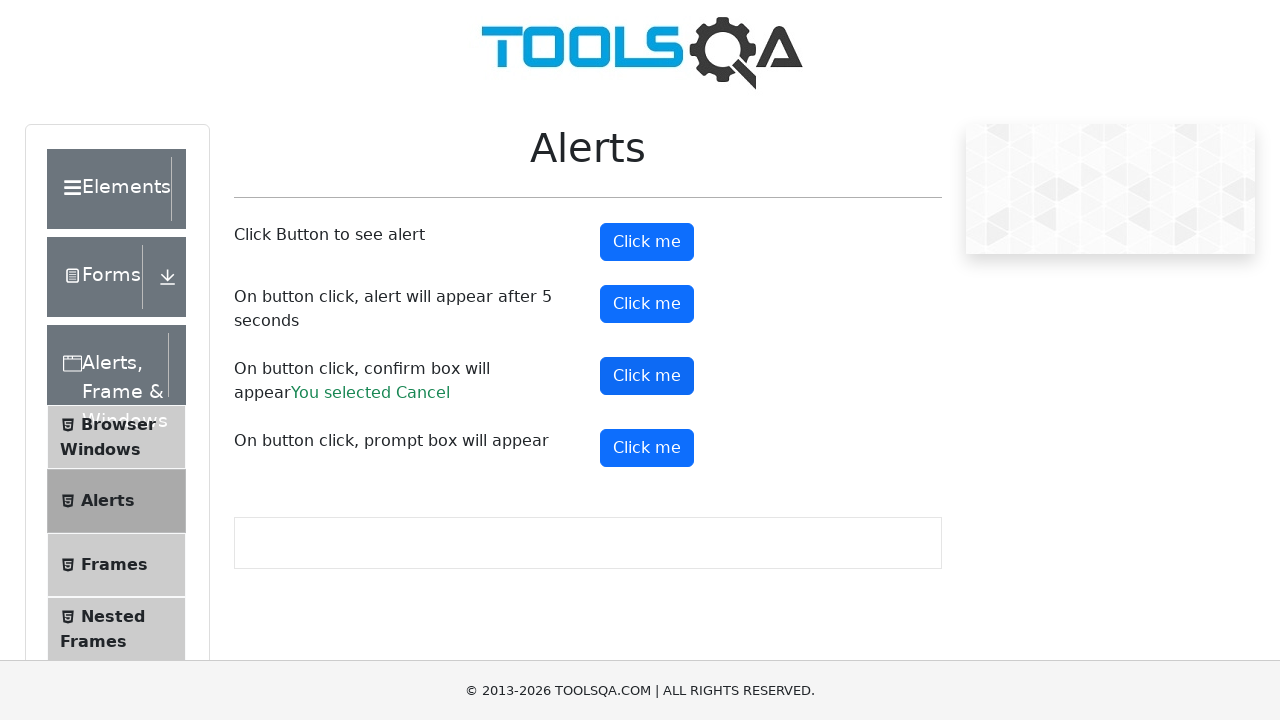

Set up dialog handler to accept alerts and clicked confirm button at (647, 376) on #confirmButton
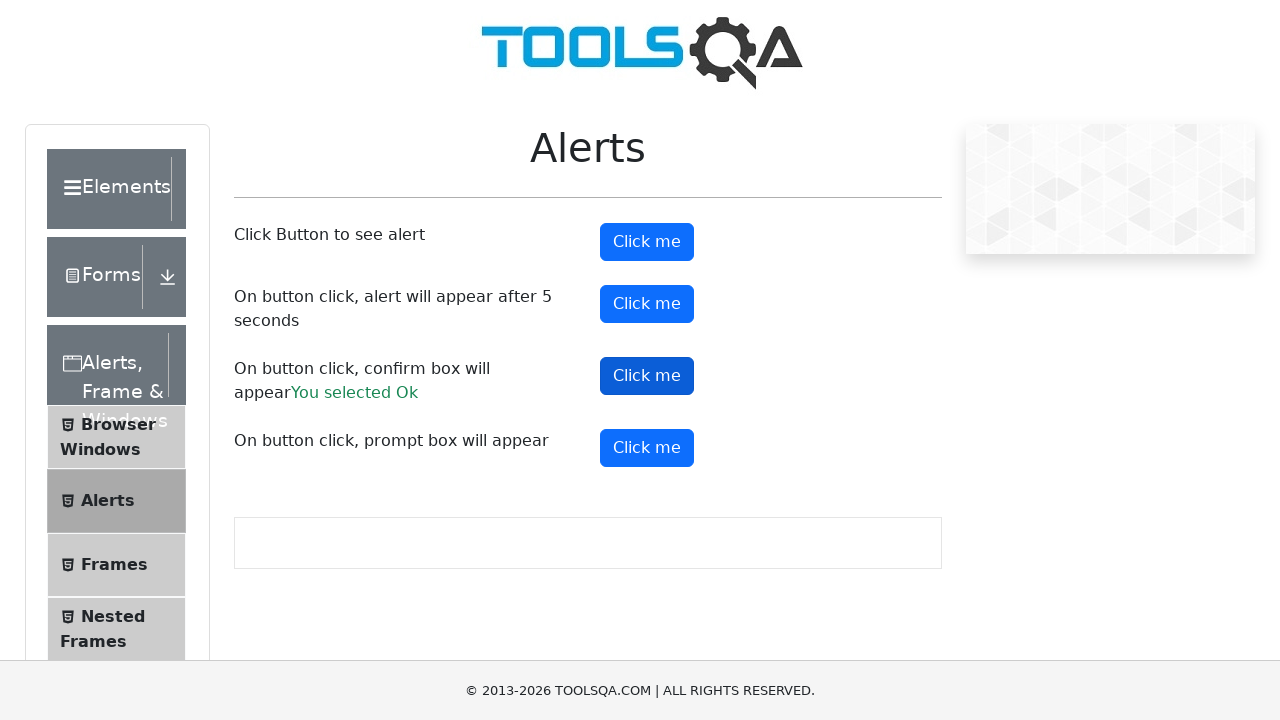

Confirmation result text appeared
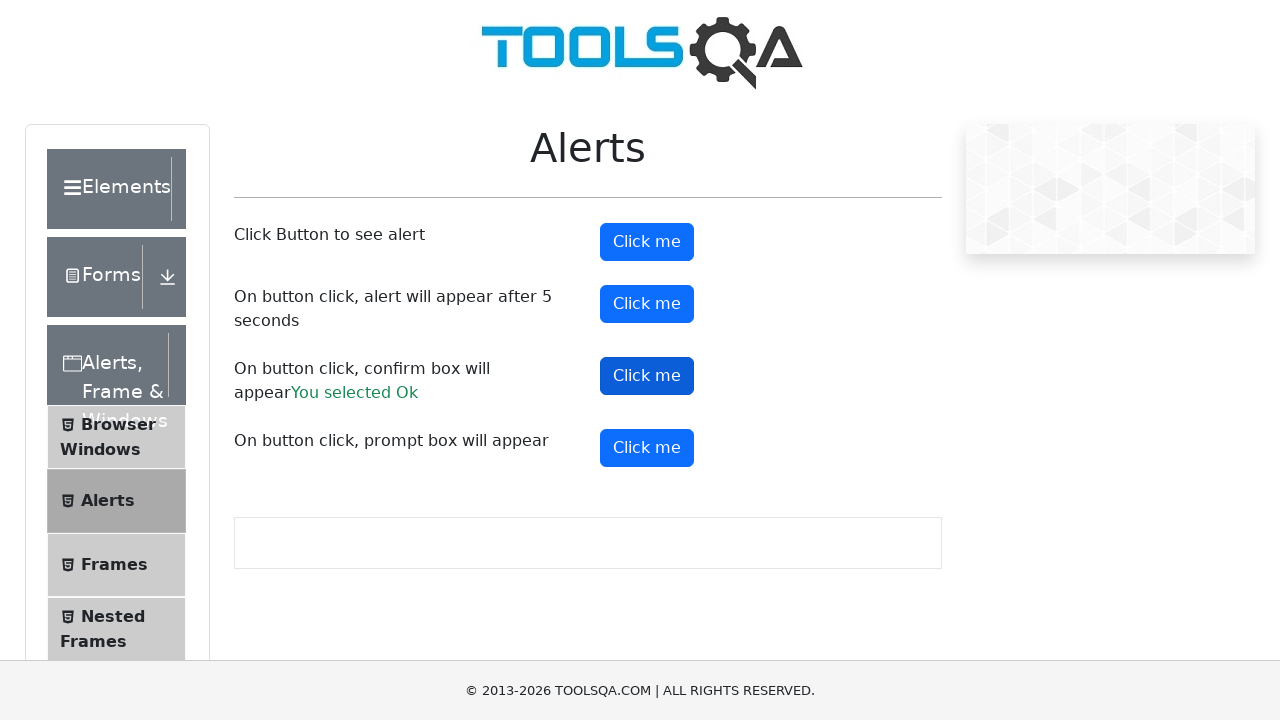

Clicked confirm button again to trigger another alert at (647, 376) on #confirmButton
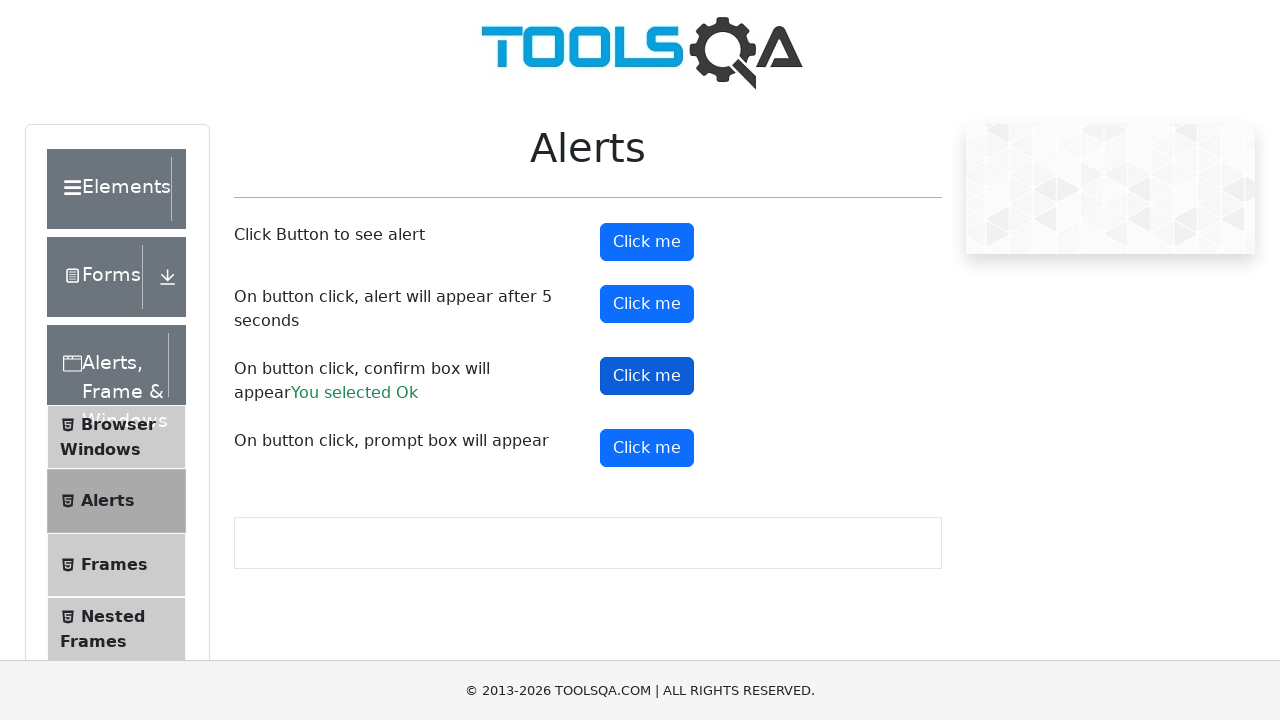

Set up dialog handler to dismiss alert and triggered confirm button via JavaScript
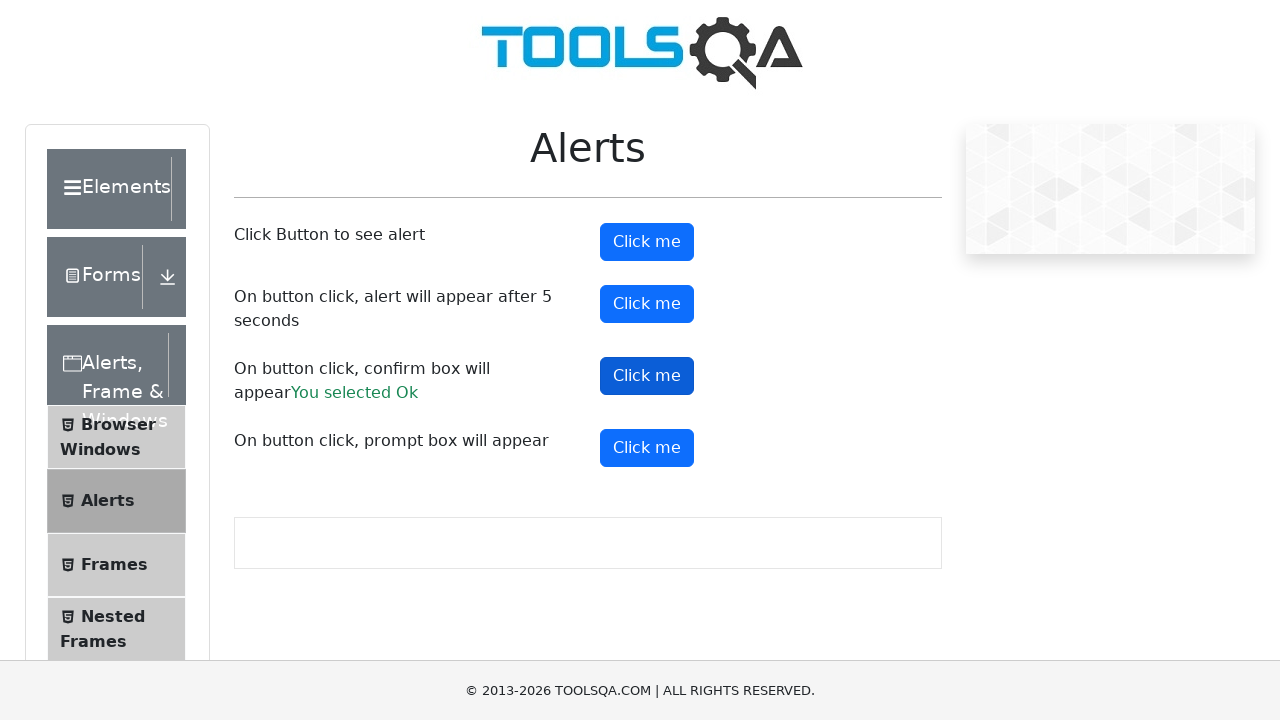

Set up dialog handler to print alert text and clicked confirm button at (647, 376) on #confirmButton
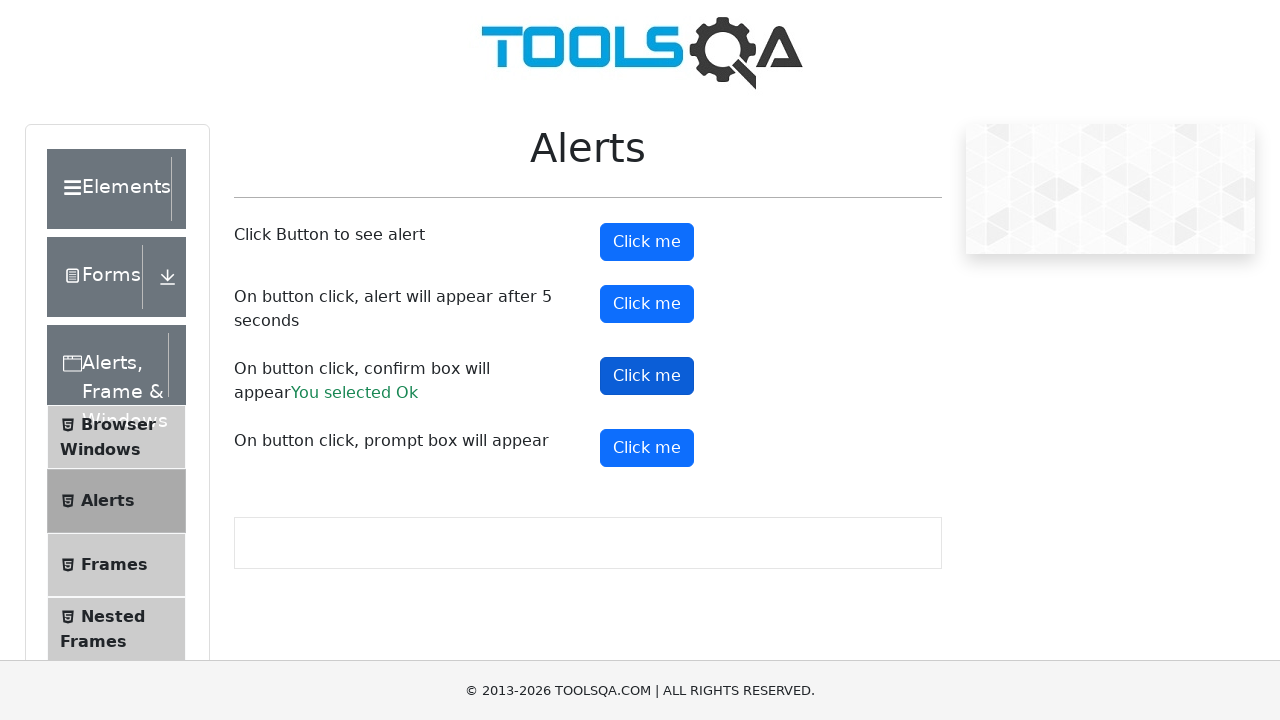

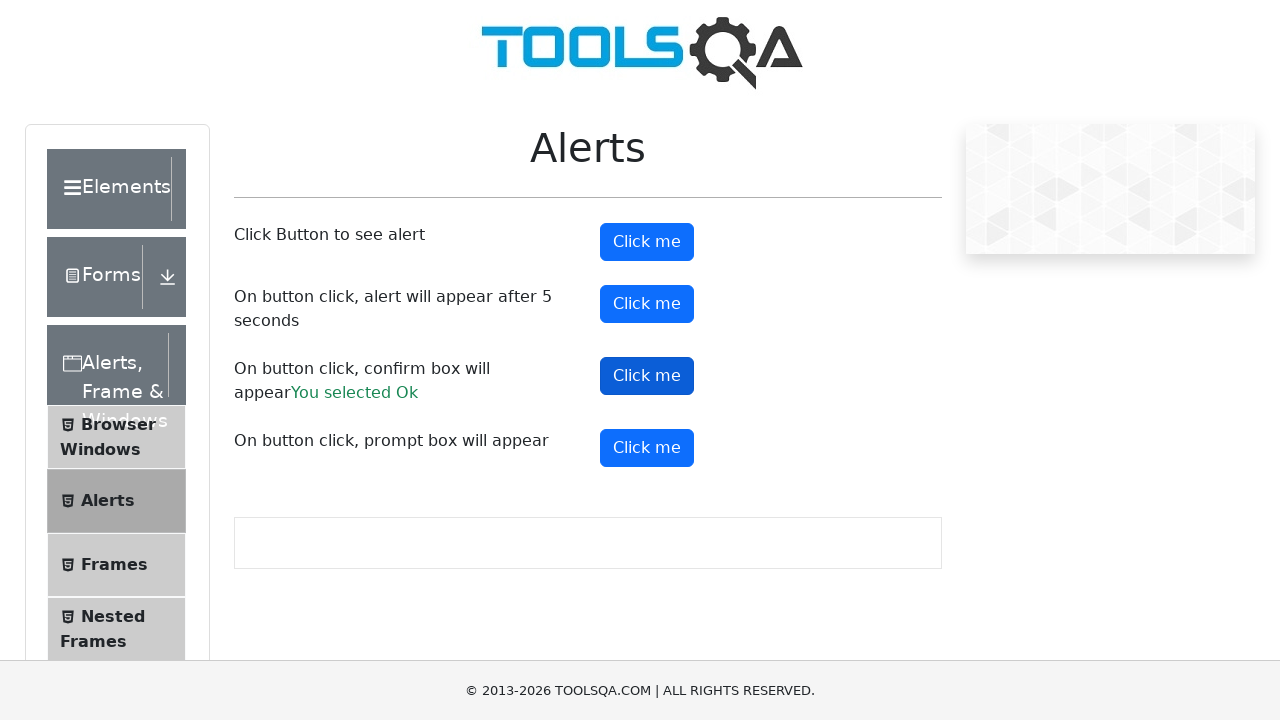